Tests input field functionality by entering text into a search field

Starting URL: https://www.21vek.by/

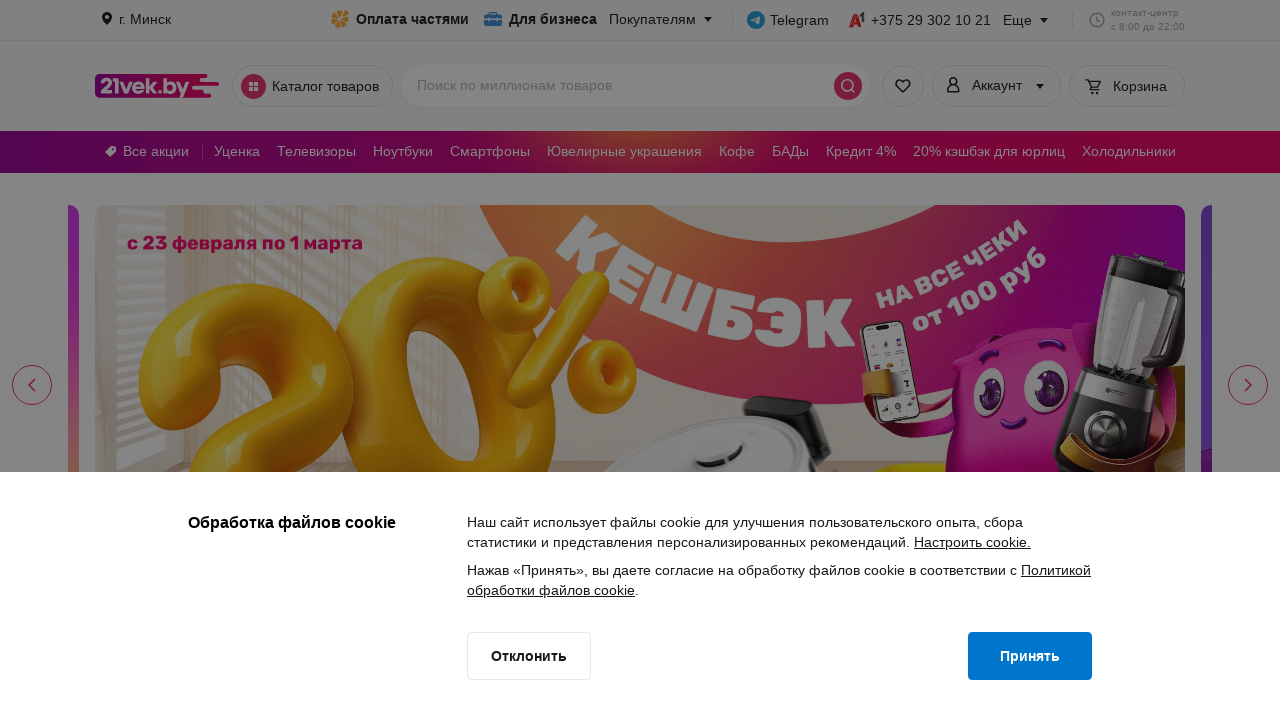

Filled search field with 'test search query' on #catalogSearch
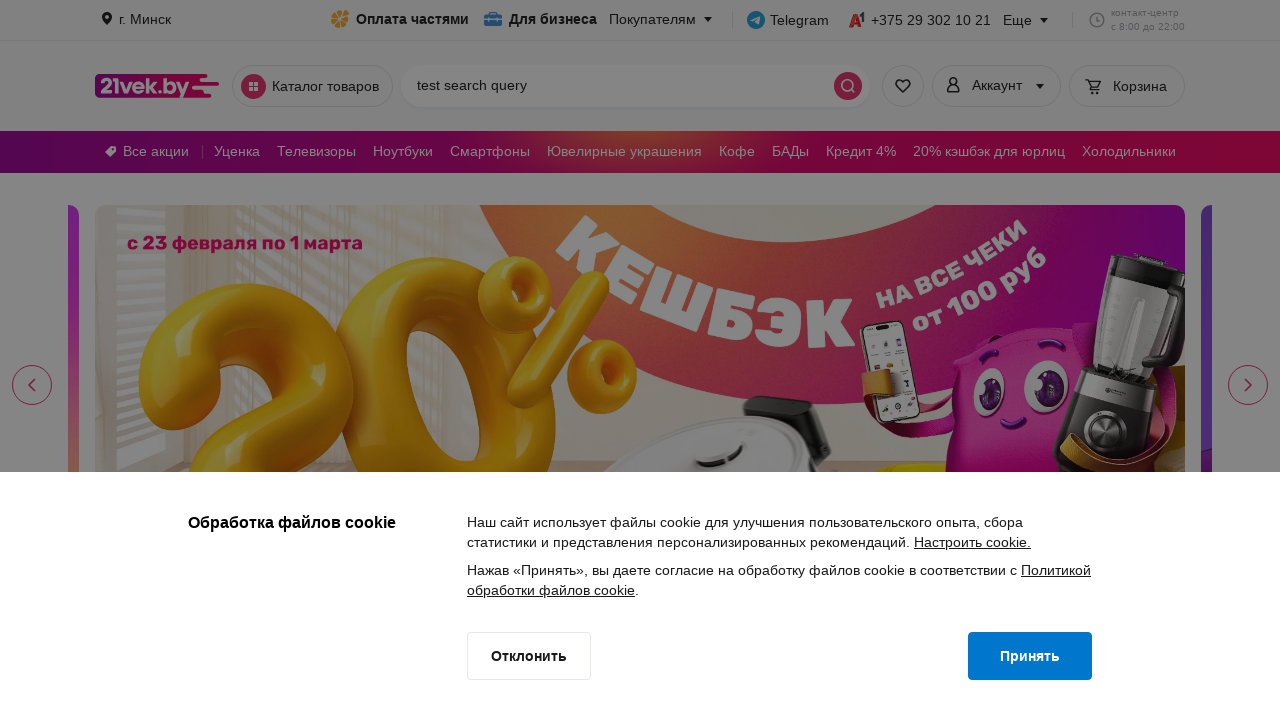

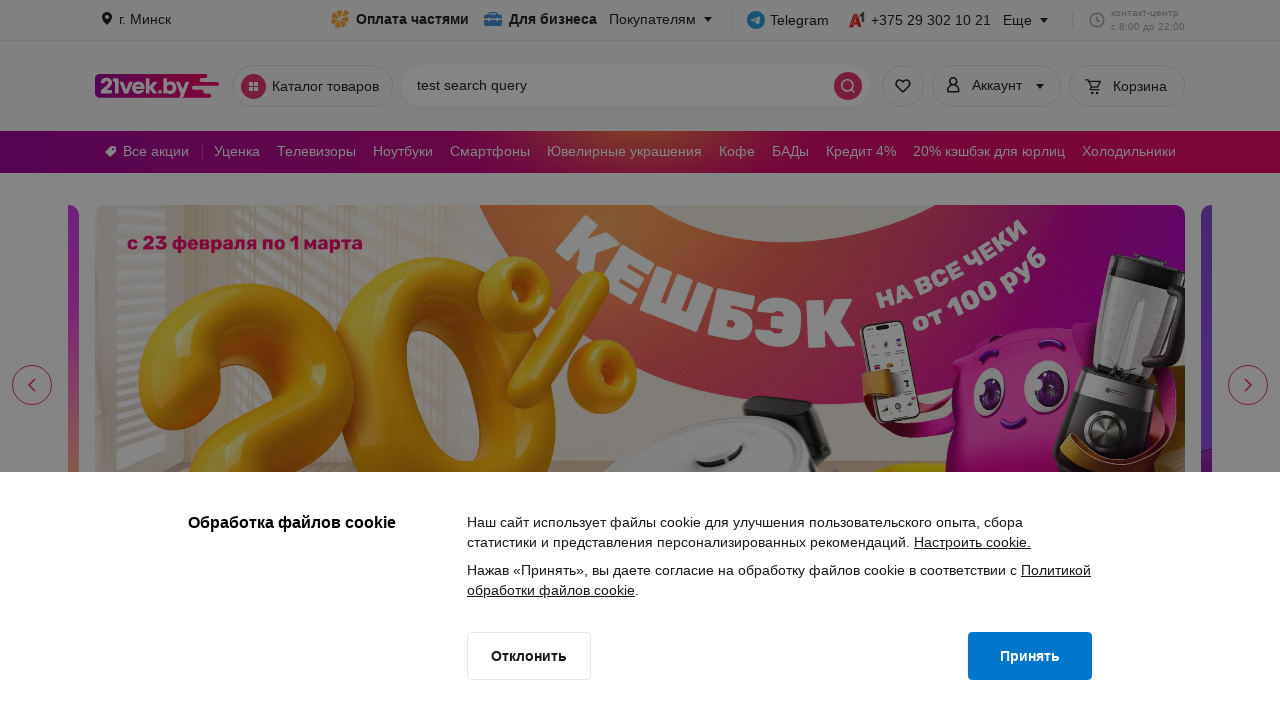